Tests that Clear completed button is hidden when there are no completed items

Starting URL: https://demo.playwright.dev/todomvc

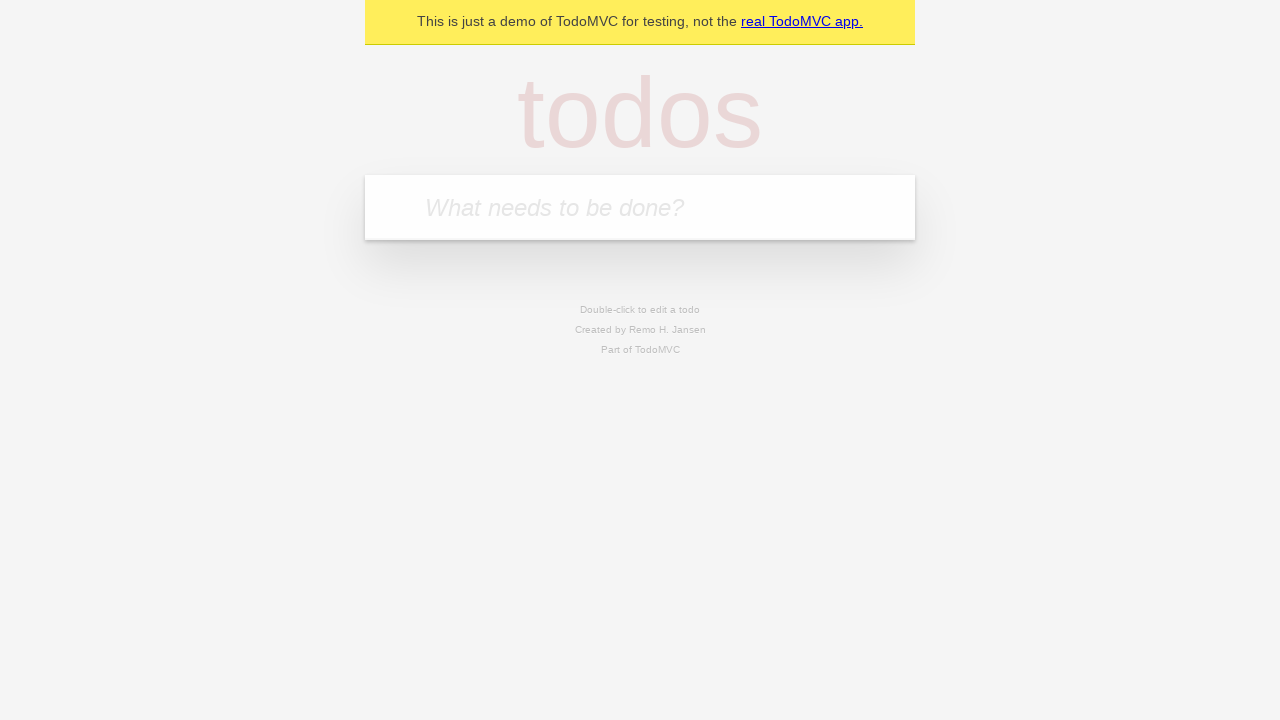

Located the 'What needs to be done?' input field
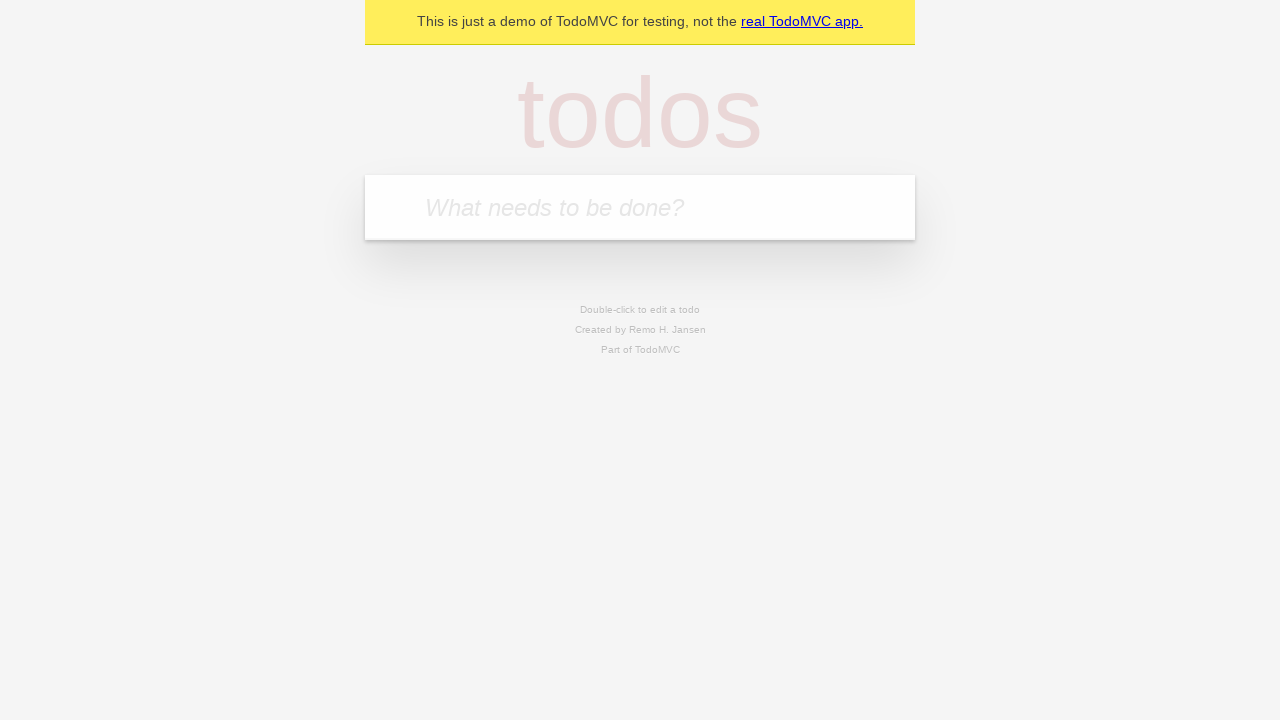

Filled todo input with 'buy some cheese' on internal:attr=[placeholder="What needs to be done?"i]
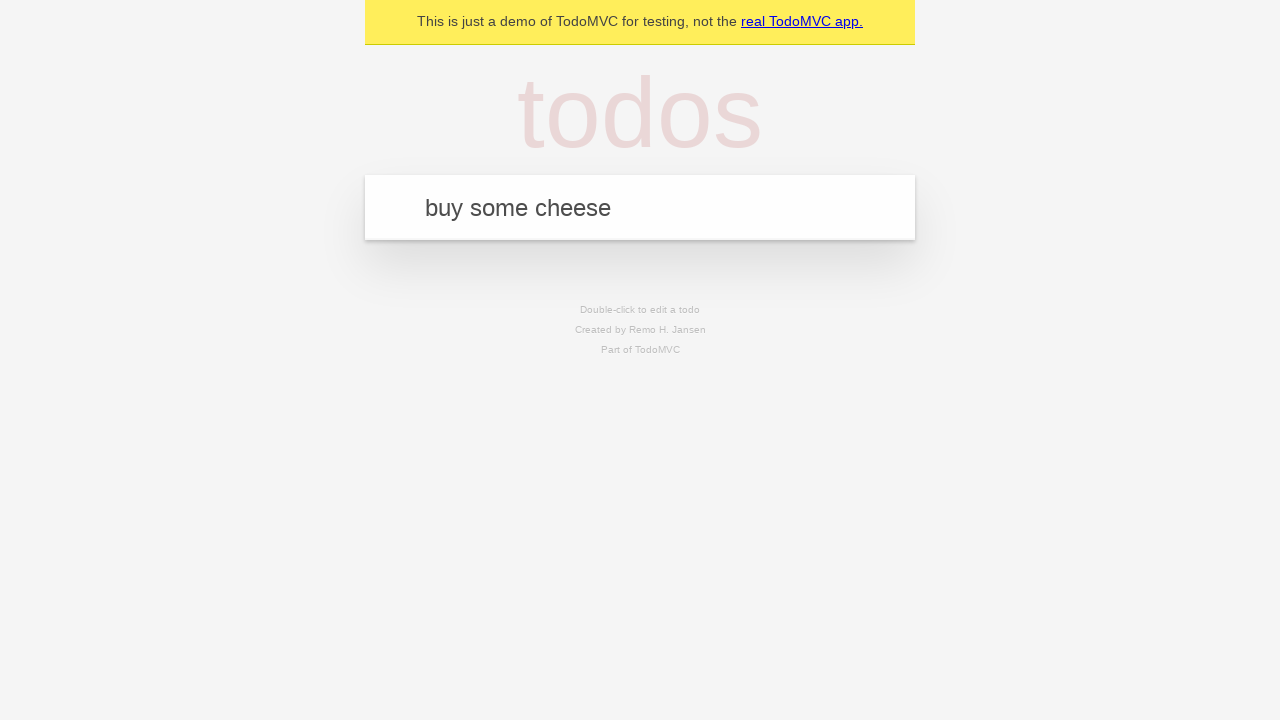

Pressed Enter to create todo 'buy some cheese' on internal:attr=[placeholder="What needs to be done?"i]
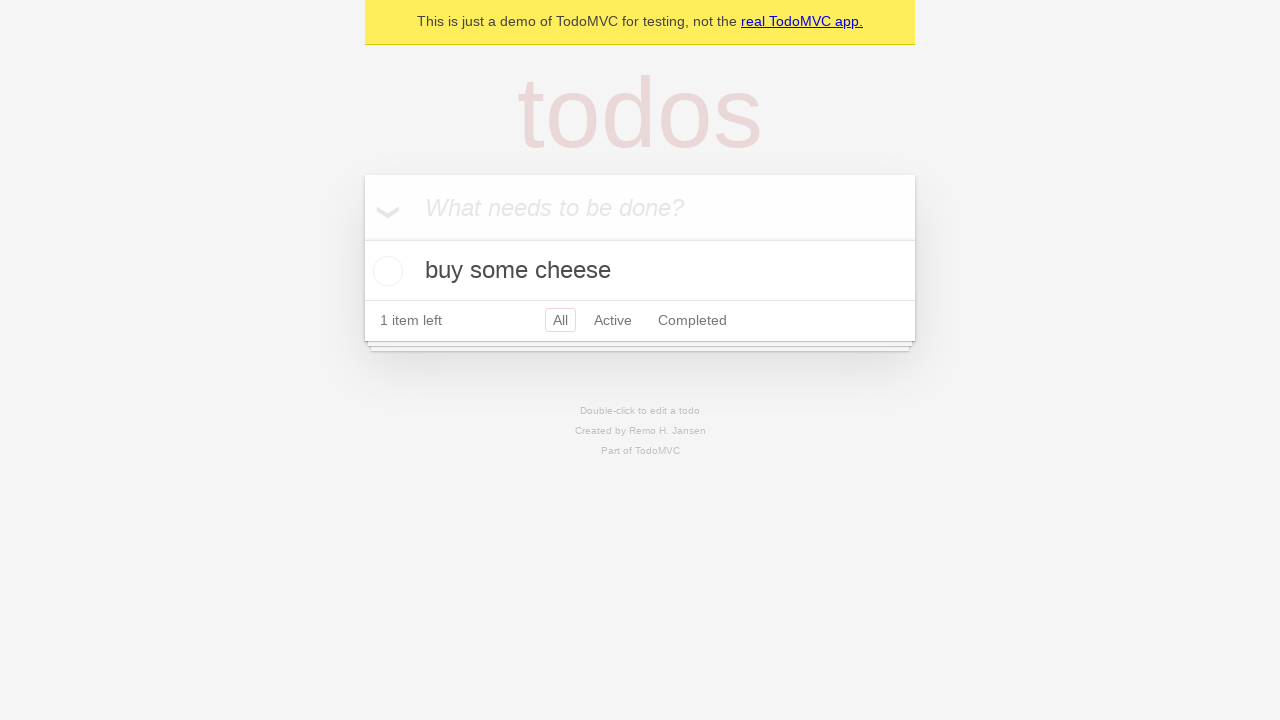

Filled todo input with 'feed the cat' on internal:attr=[placeholder="What needs to be done?"i]
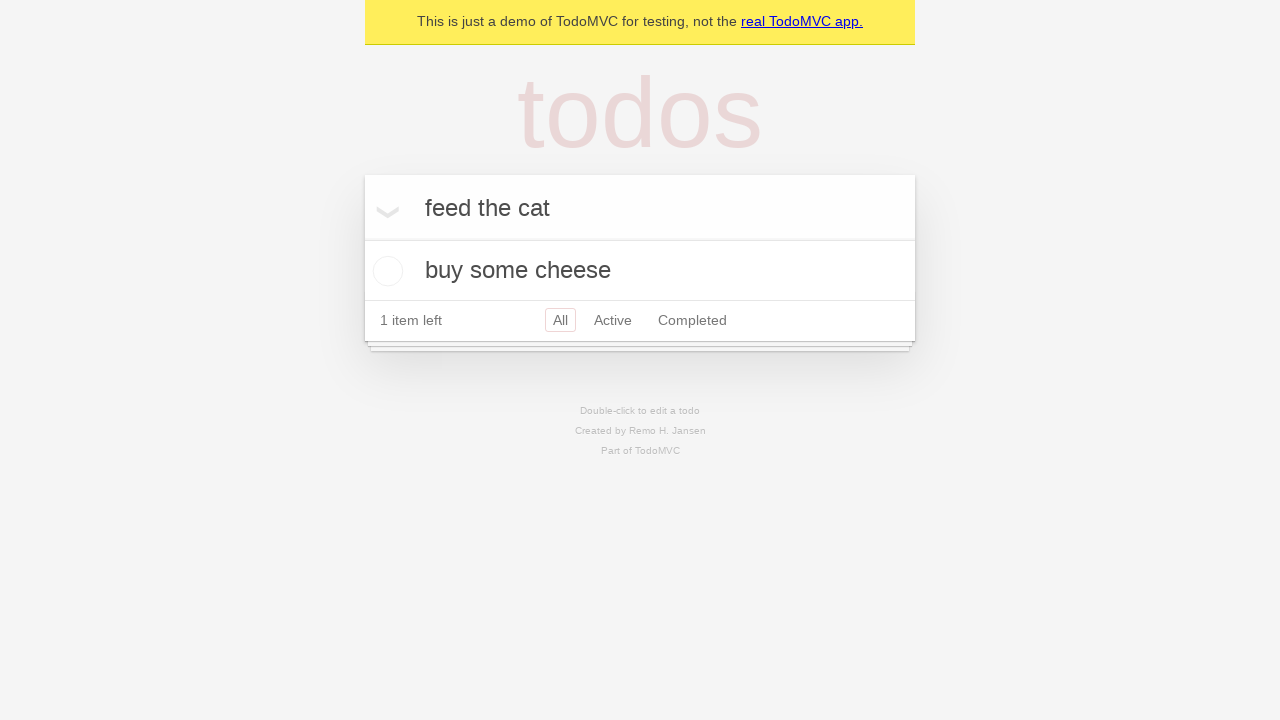

Pressed Enter to create todo 'feed the cat' on internal:attr=[placeholder="What needs to be done?"i]
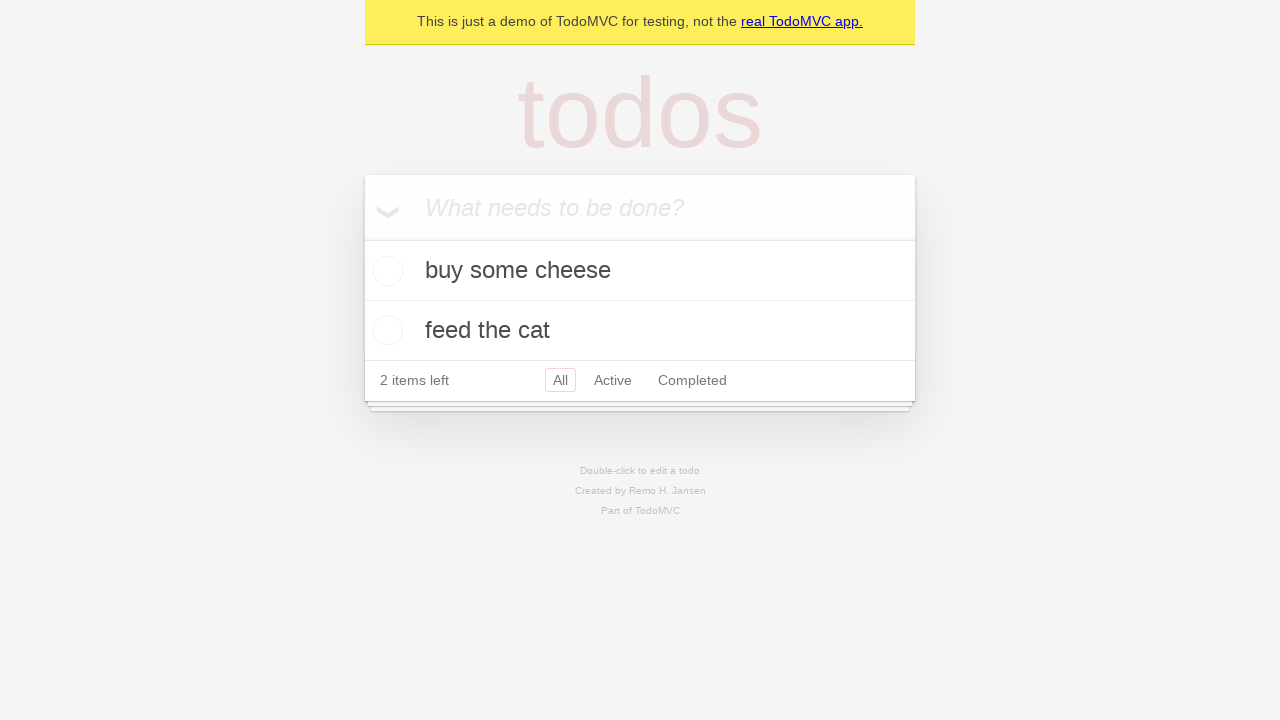

Filled todo input with 'book a doctors appointment' on internal:attr=[placeholder="What needs to be done?"i]
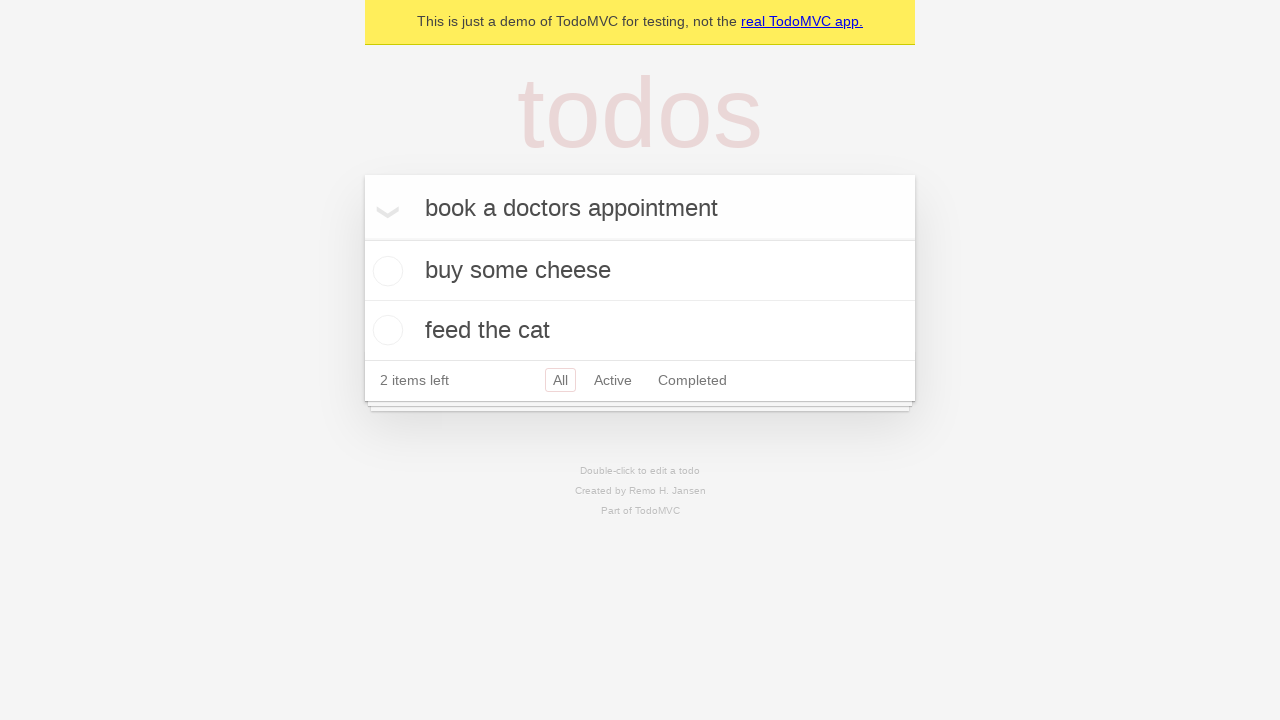

Pressed Enter to create todo 'book a doctors appointment' on internal:attr=[placeholder="What needs to be done?"i]
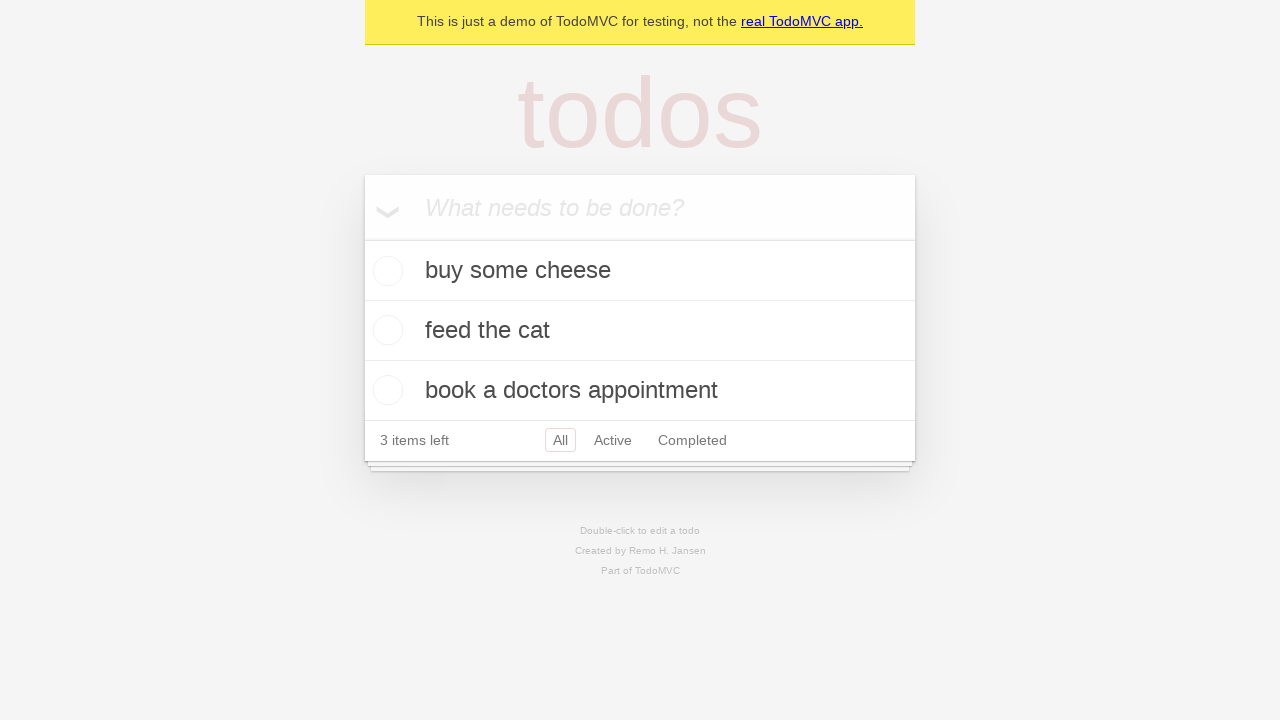

Checked the first todo item as completed at (385, 271) on .todo-list li .toggle >> nth=0
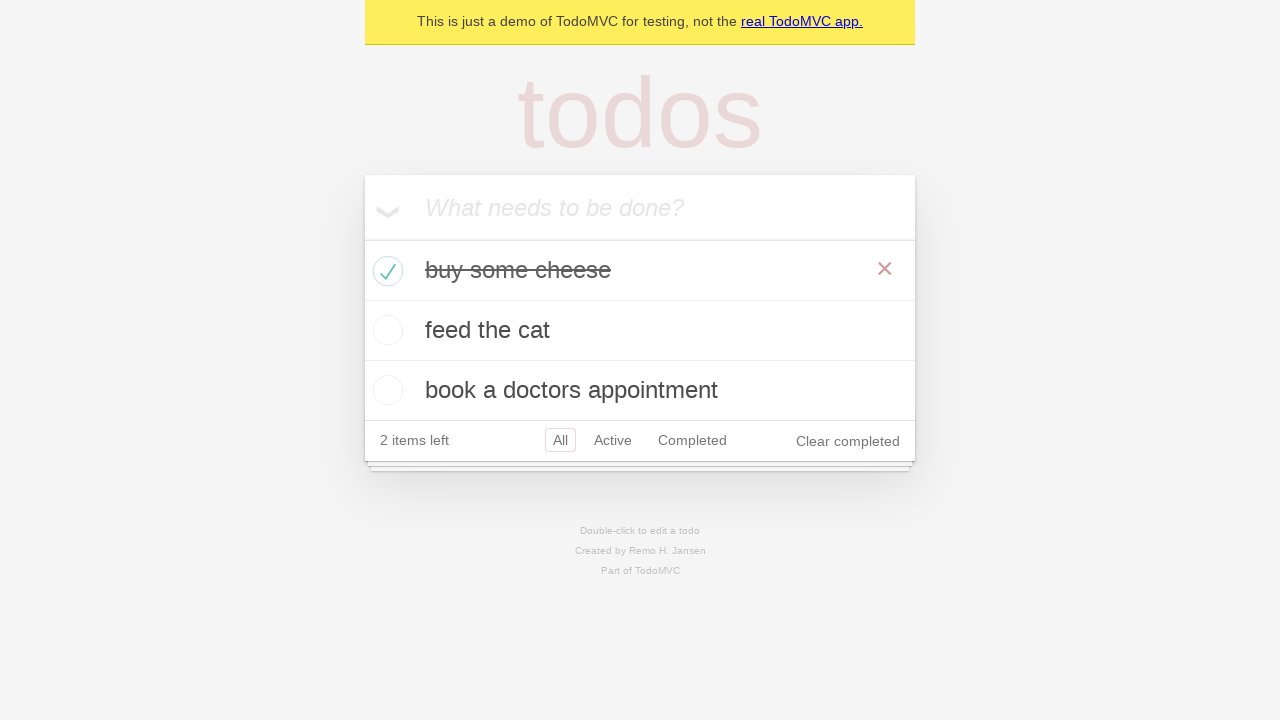

Clicked the 'Clear completed' button to remove completed todo at (848, 441) on internal:role=button[name="Clear completed"i]
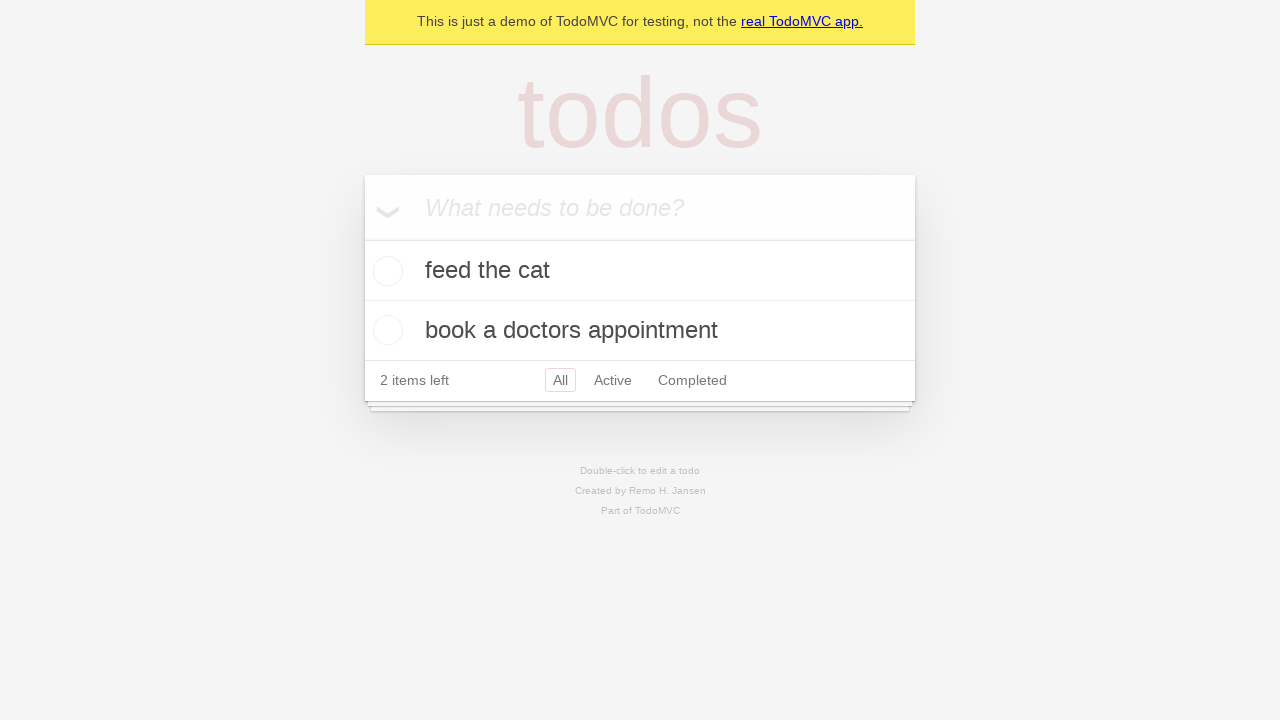

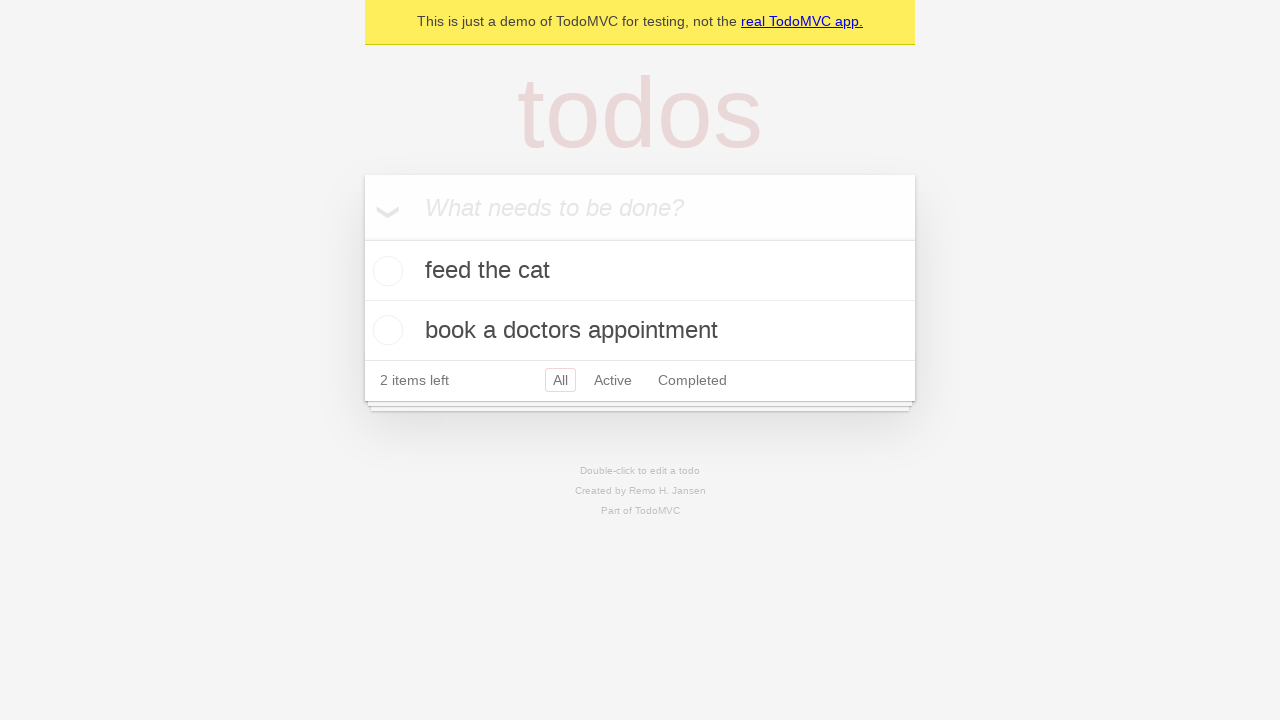